Tests Angular's two-way data binding by entering a name in the input field and verifying the greeting text updates accordingly

Starting URL: http://www.angularjs.org

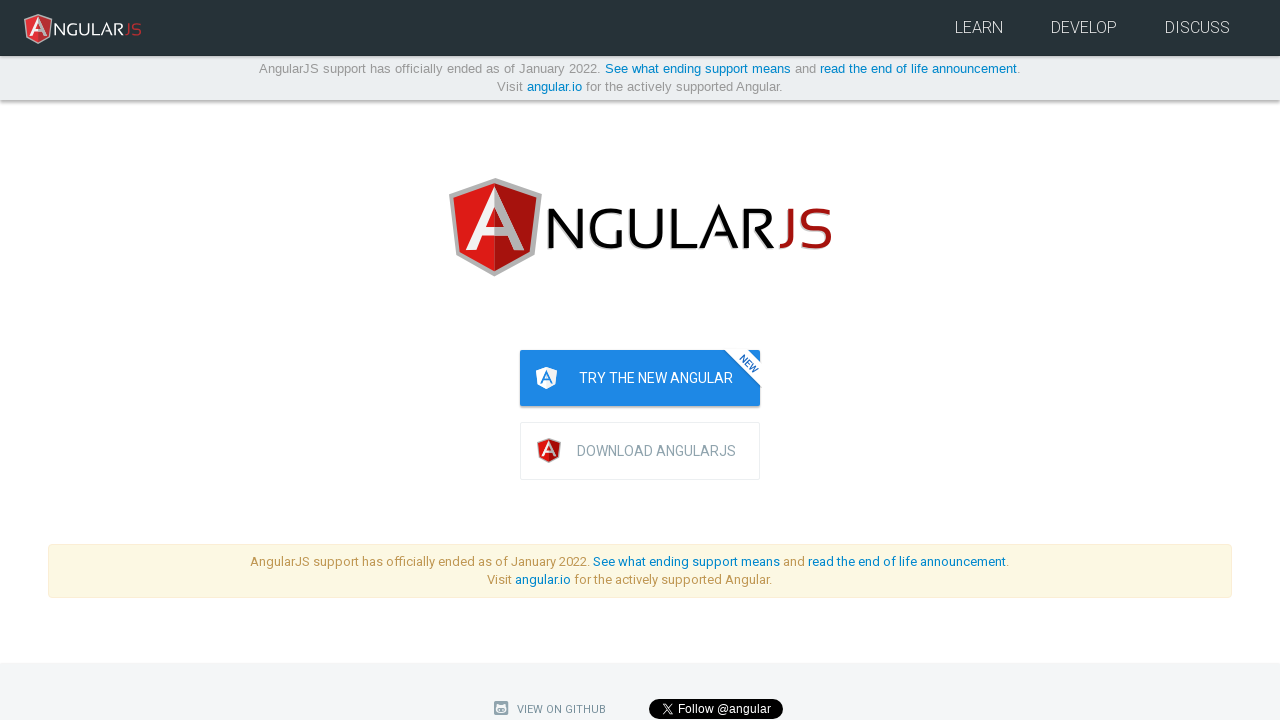

Navigated to AngularJS homepage
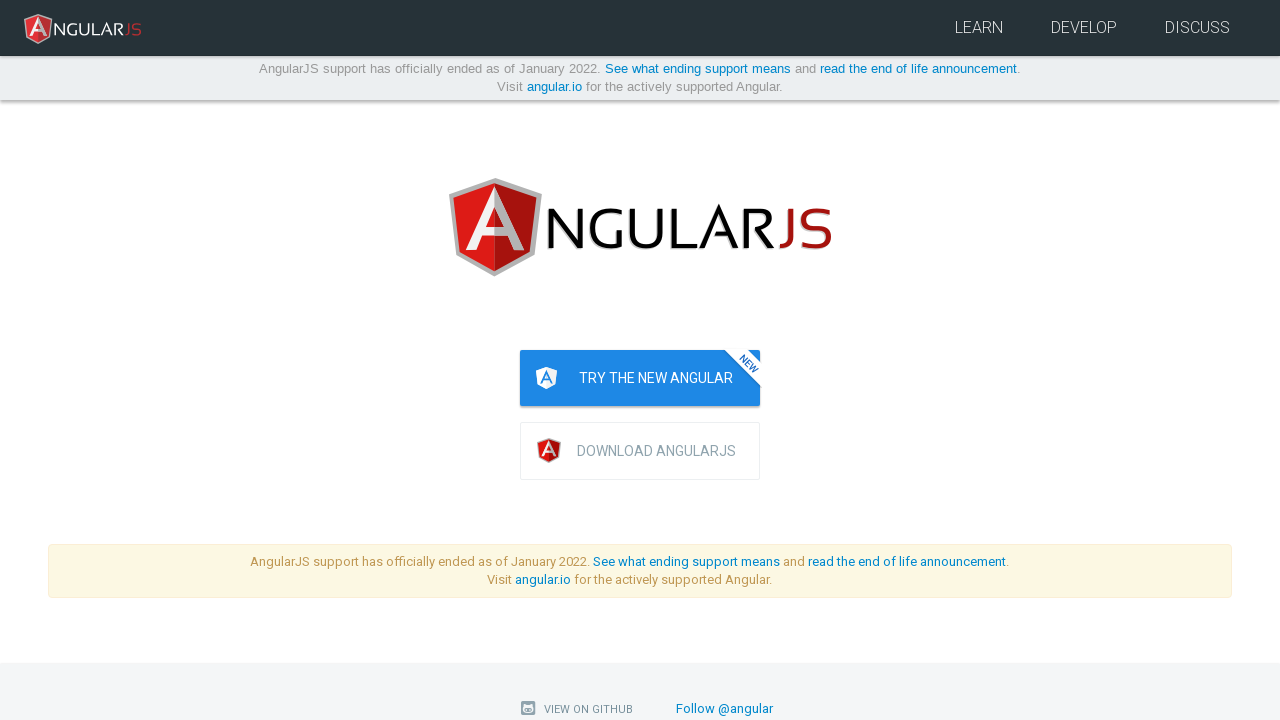

Entered 'Julie' in the name input field on input[ng-model='yourName']
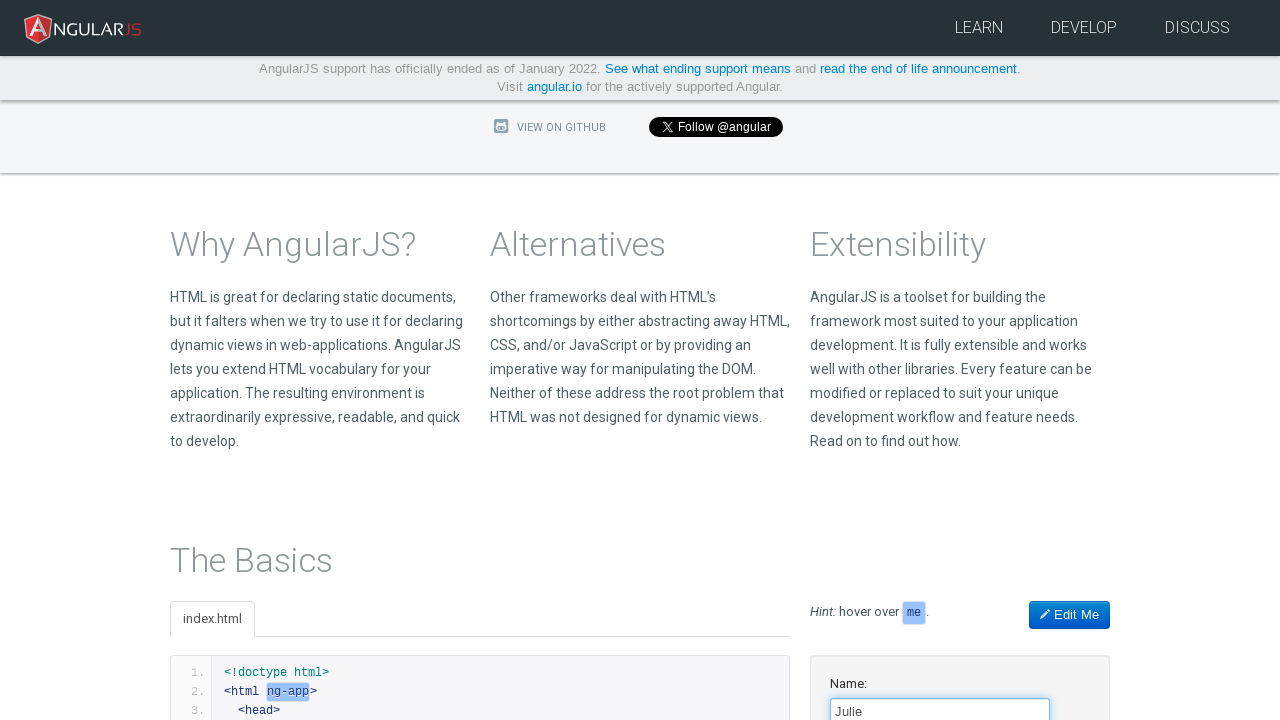

Verified greeting text 'Hello Julie!' appeared, confirming two-way data binding works
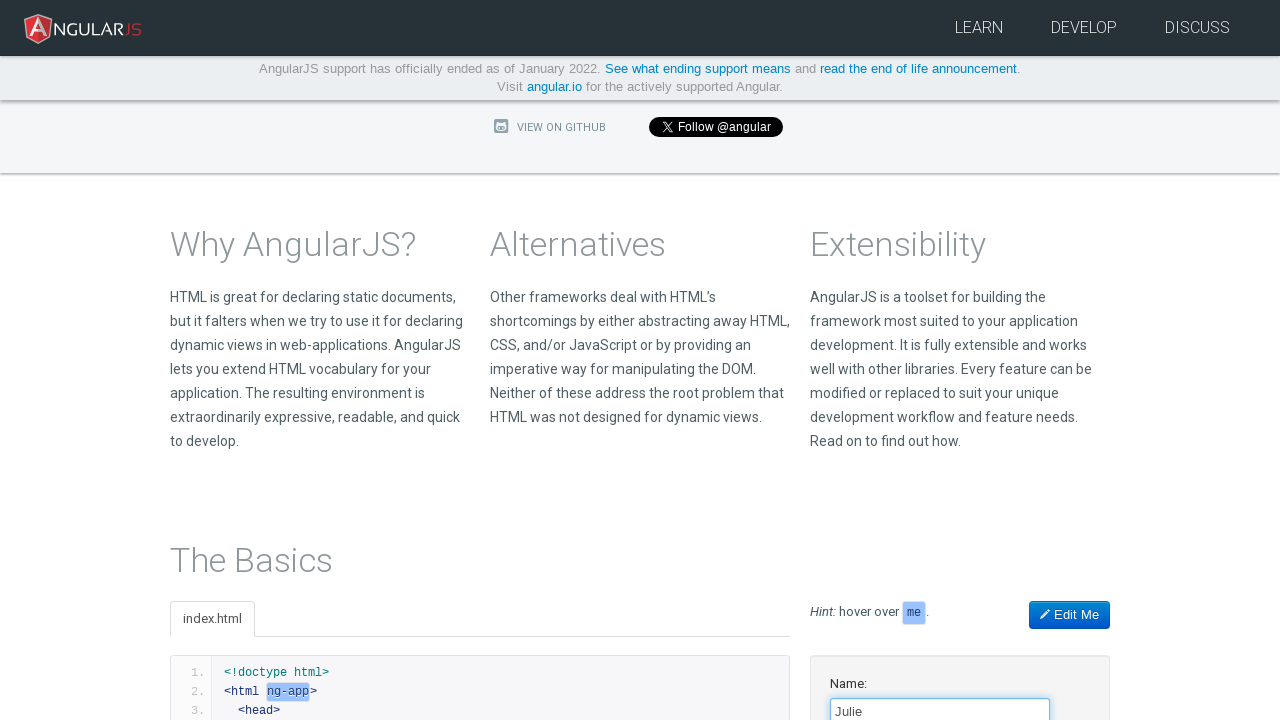

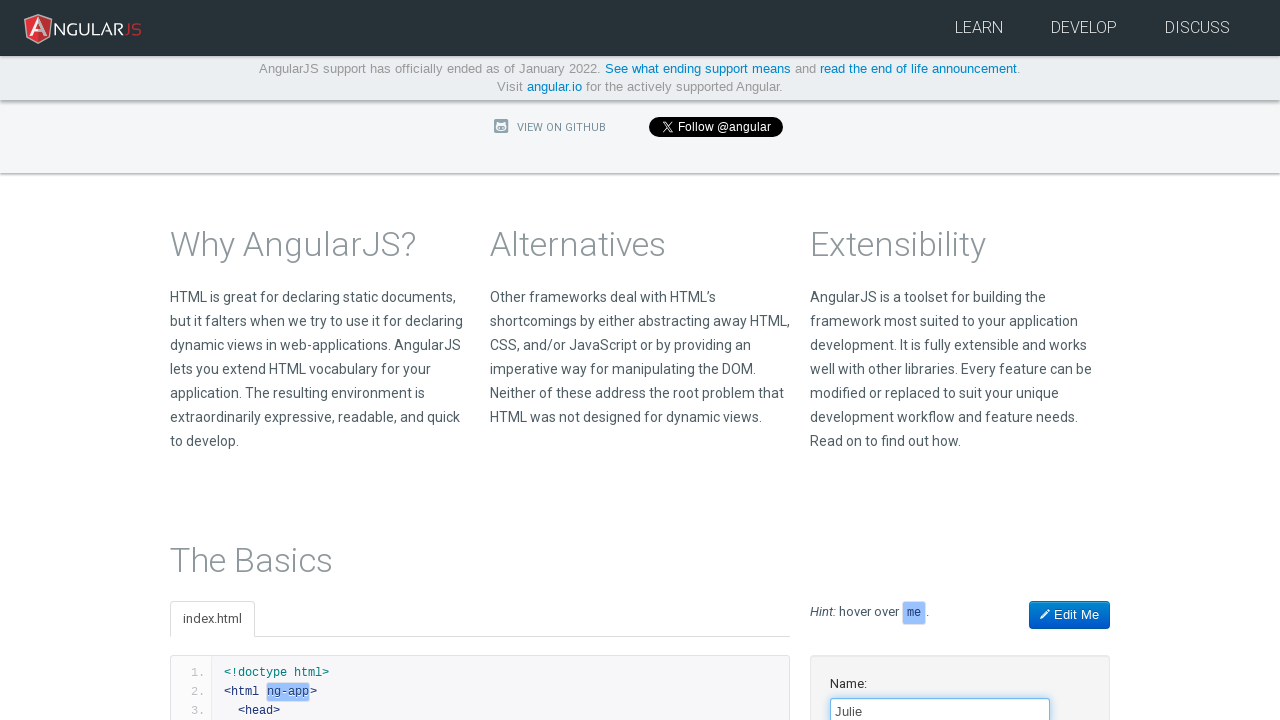